Tests page navigation across multiple pages of the Chaldal e-commerce website, including the homepage, fruits category page, and a search results page for bread.

Starting URL: https://chaldal.com/

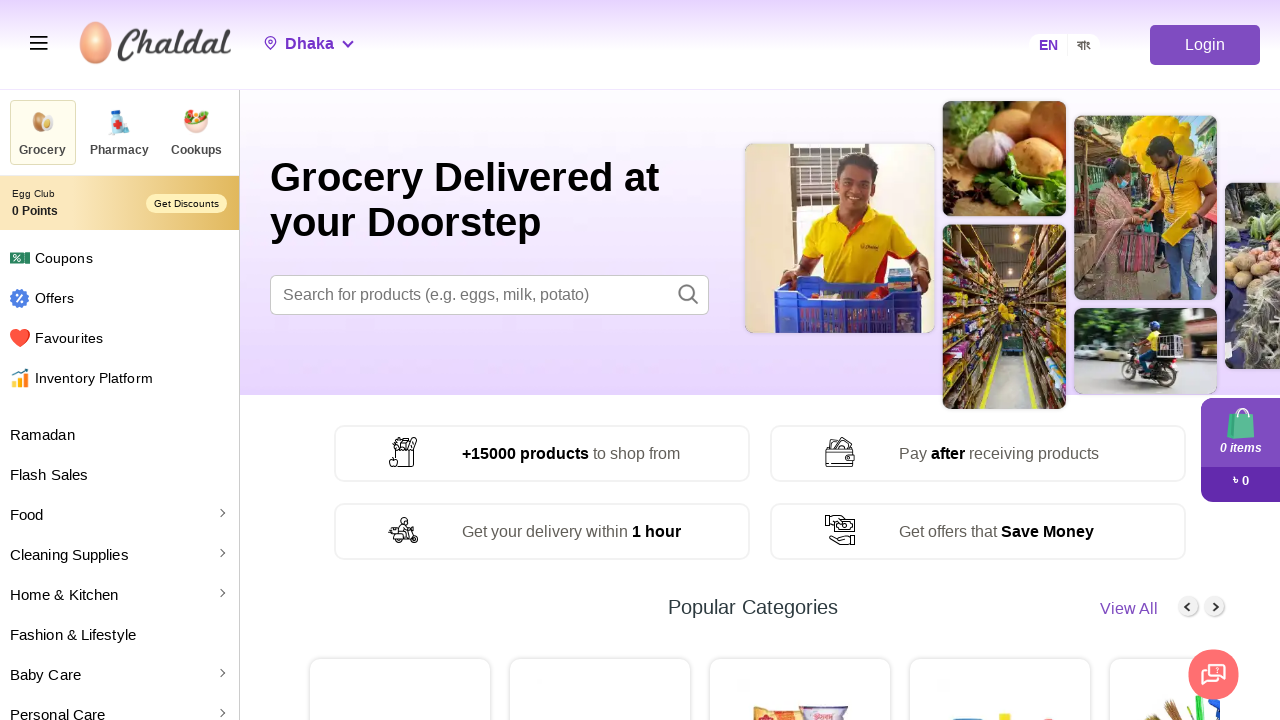

Homepage loaded and network idle
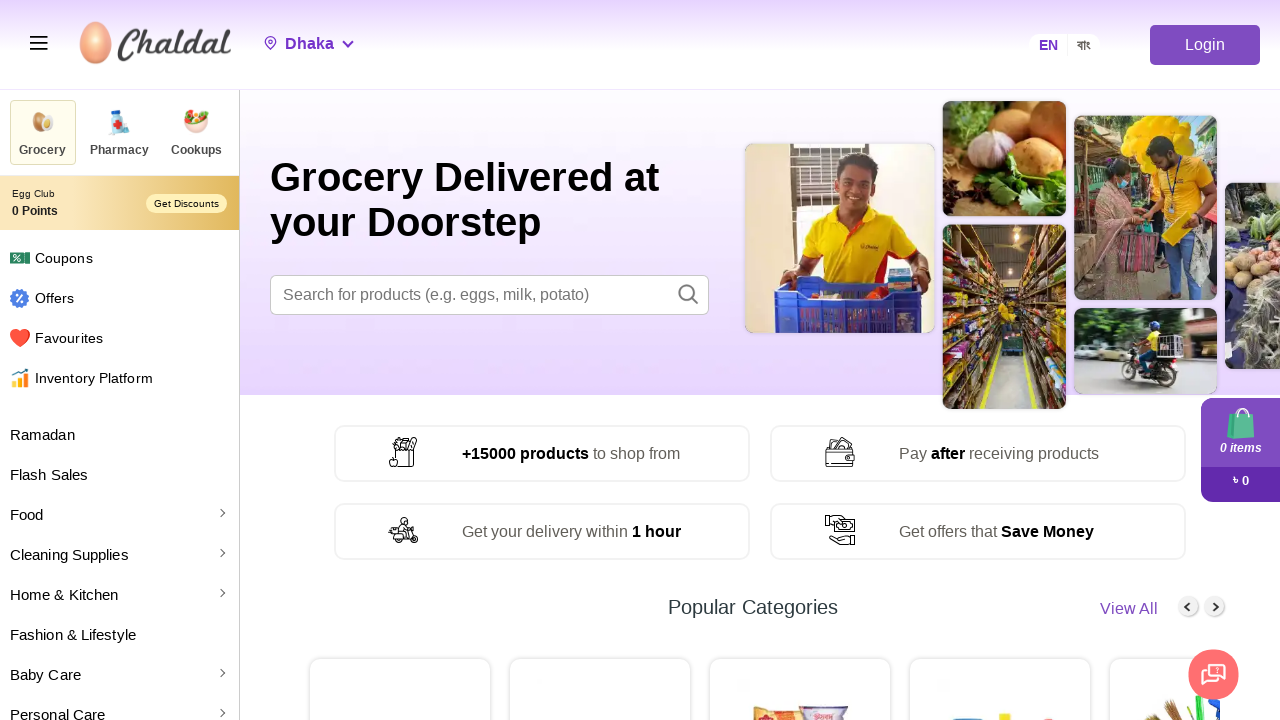

Navigated to fruits category page
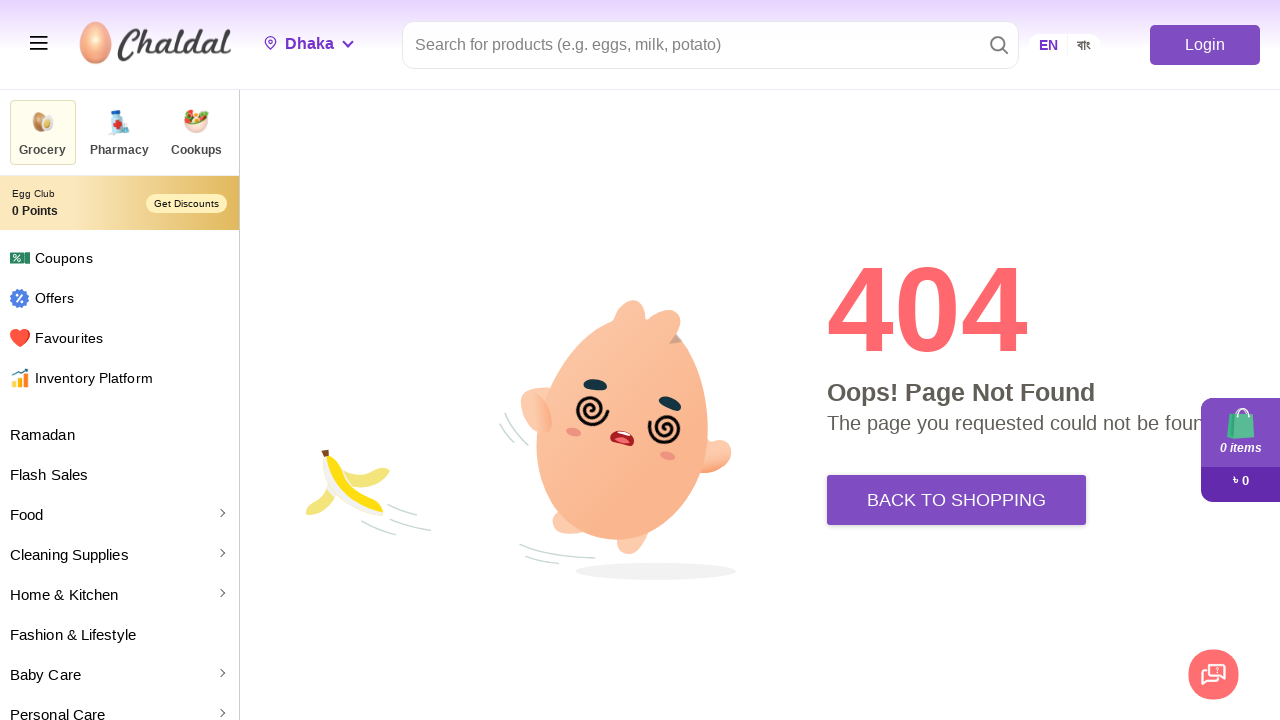

Fruits category page loaded and network idle
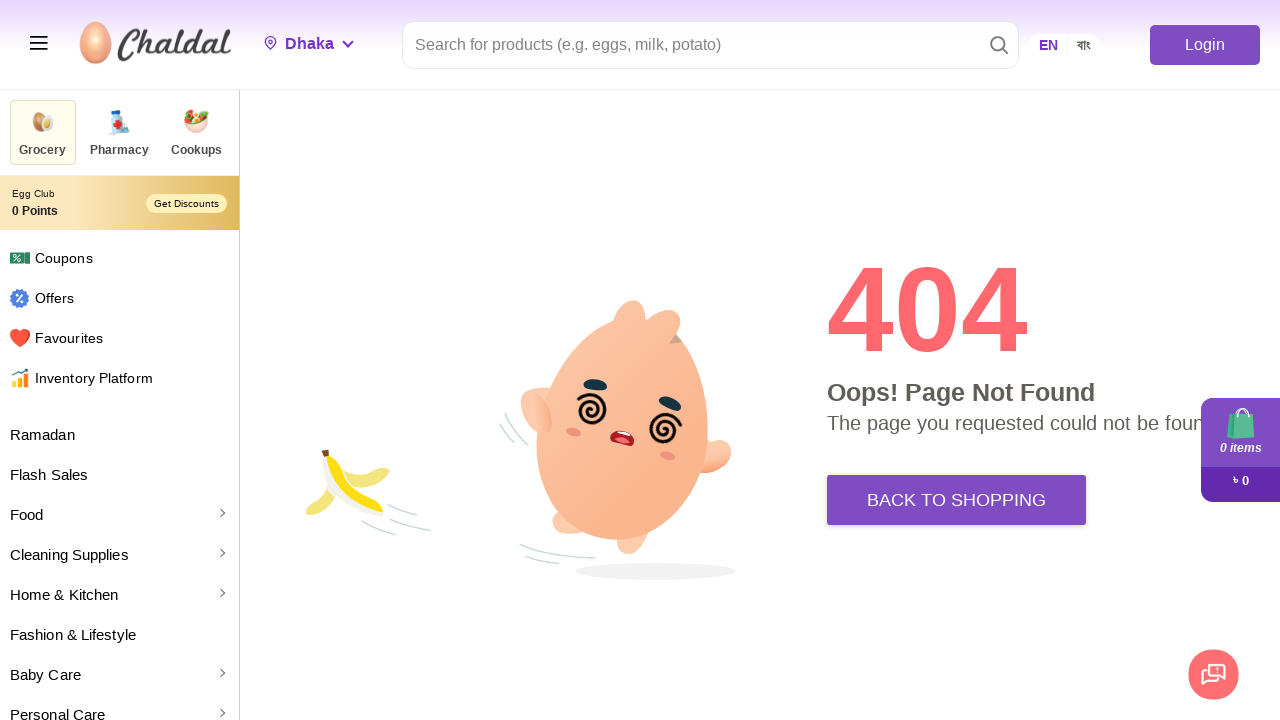

Navigated to bread search results page
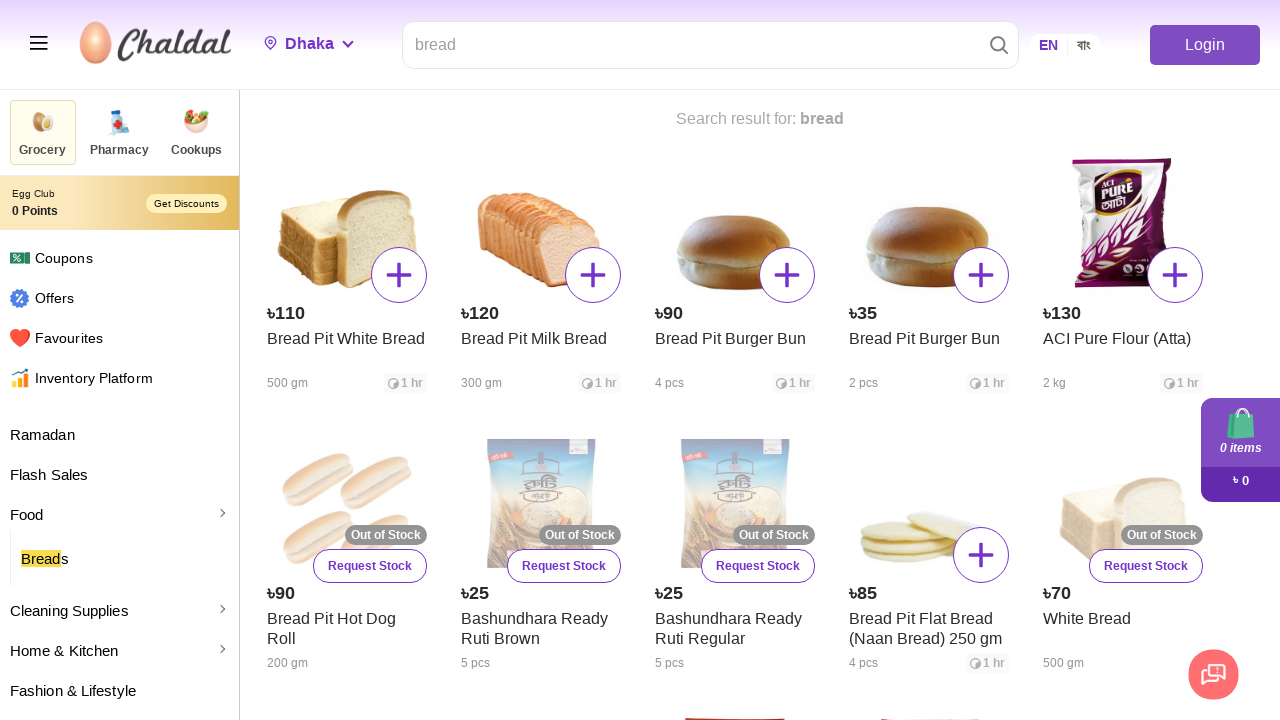

Bread search results page loaded and network idle
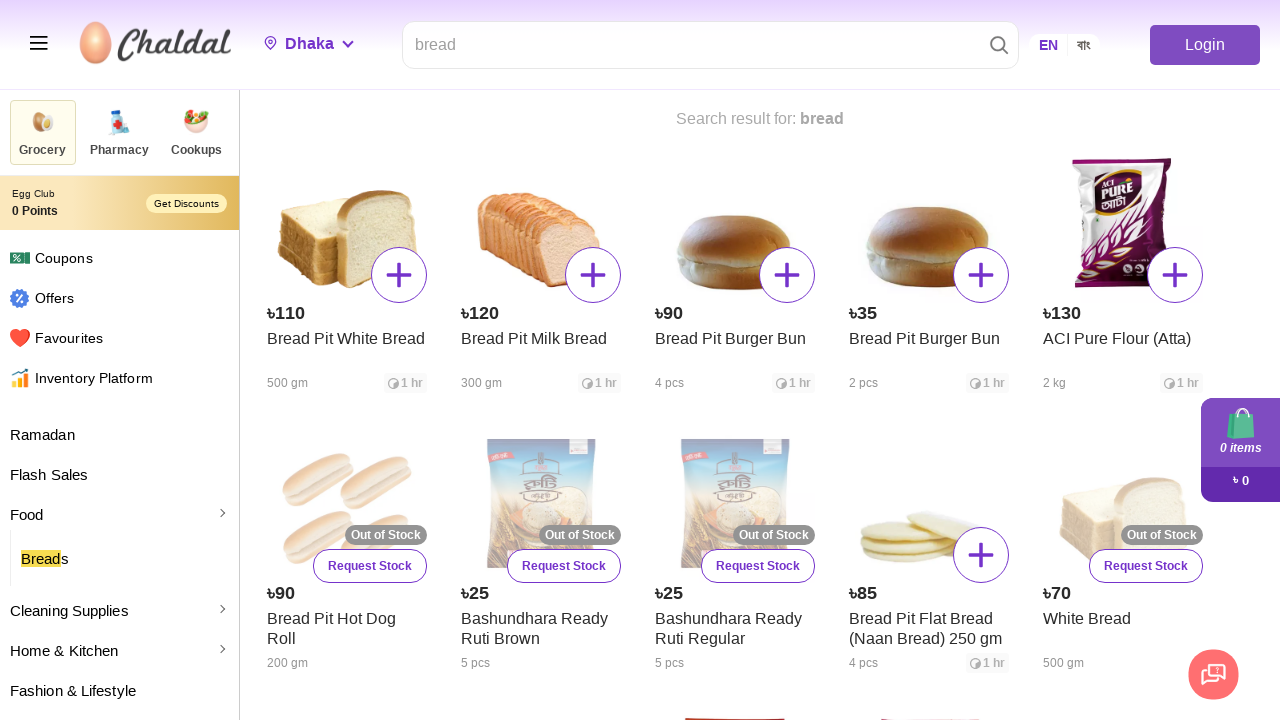

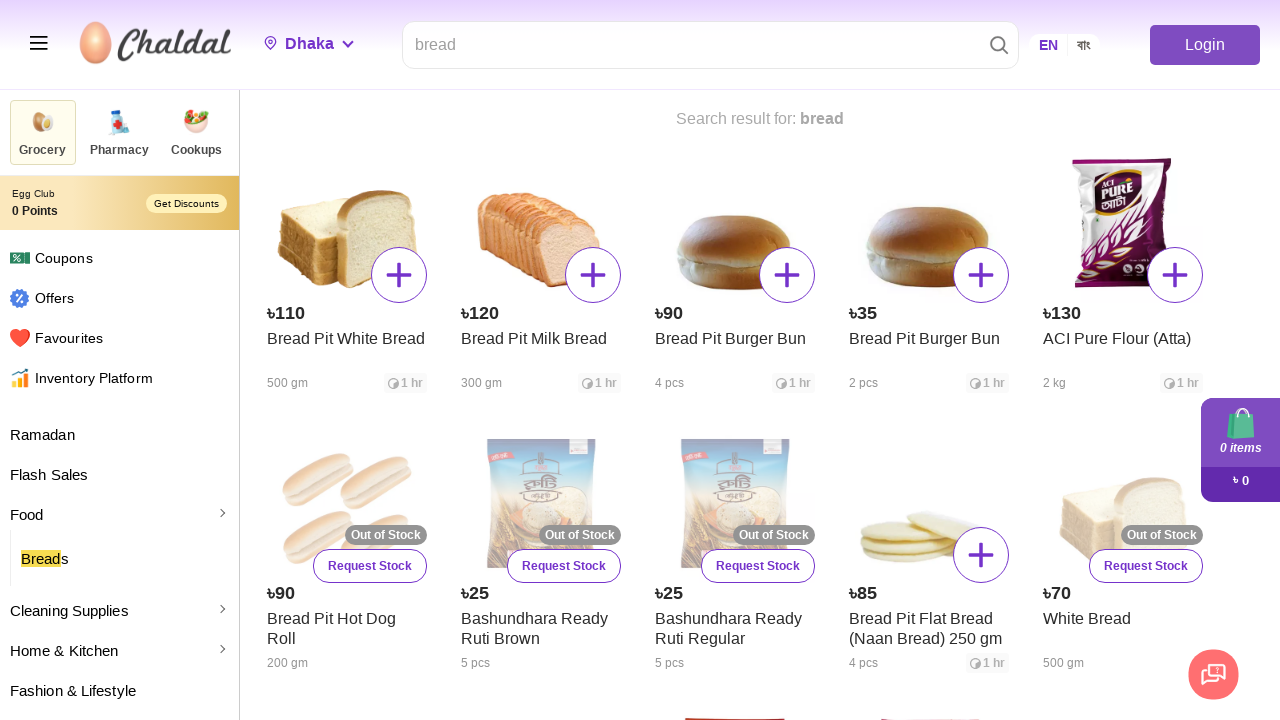